Tests registration form by filling in first name and last name fields on the registration page

Starting URL: https://demo.automationtesting.in/Register.html

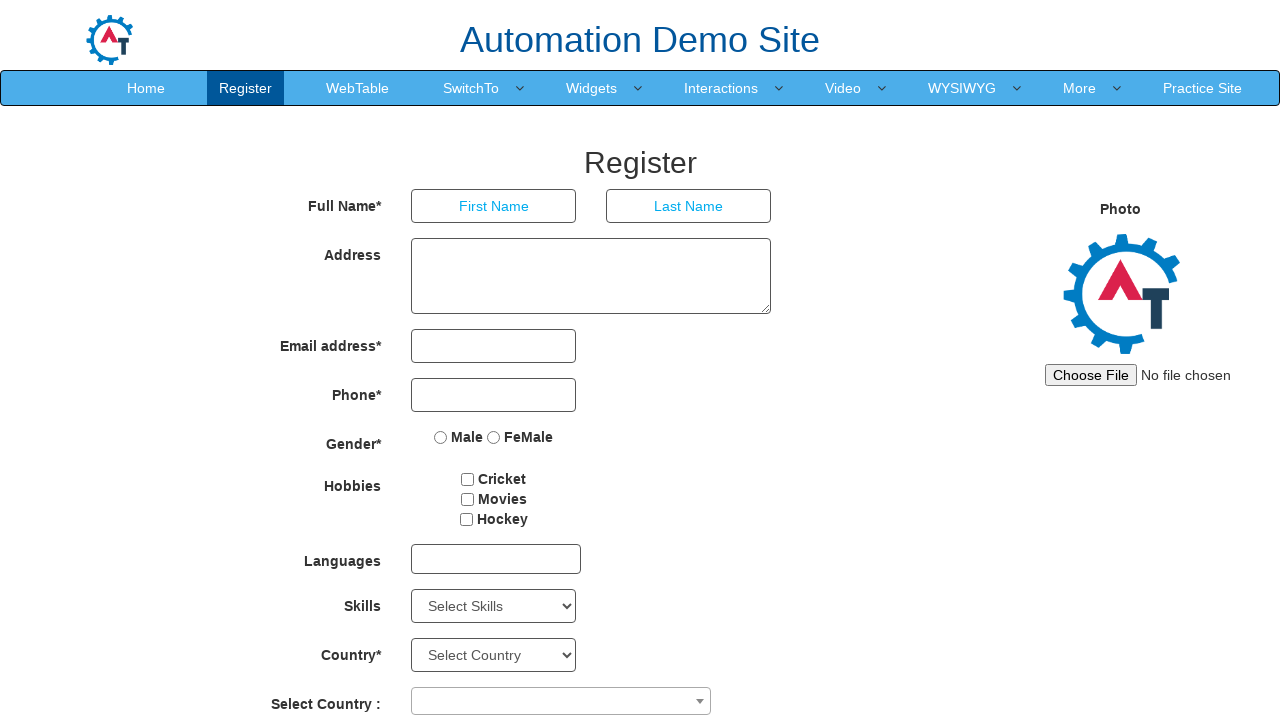

Filled first name field with 'Dinesh' on input[placeholder='First Name']
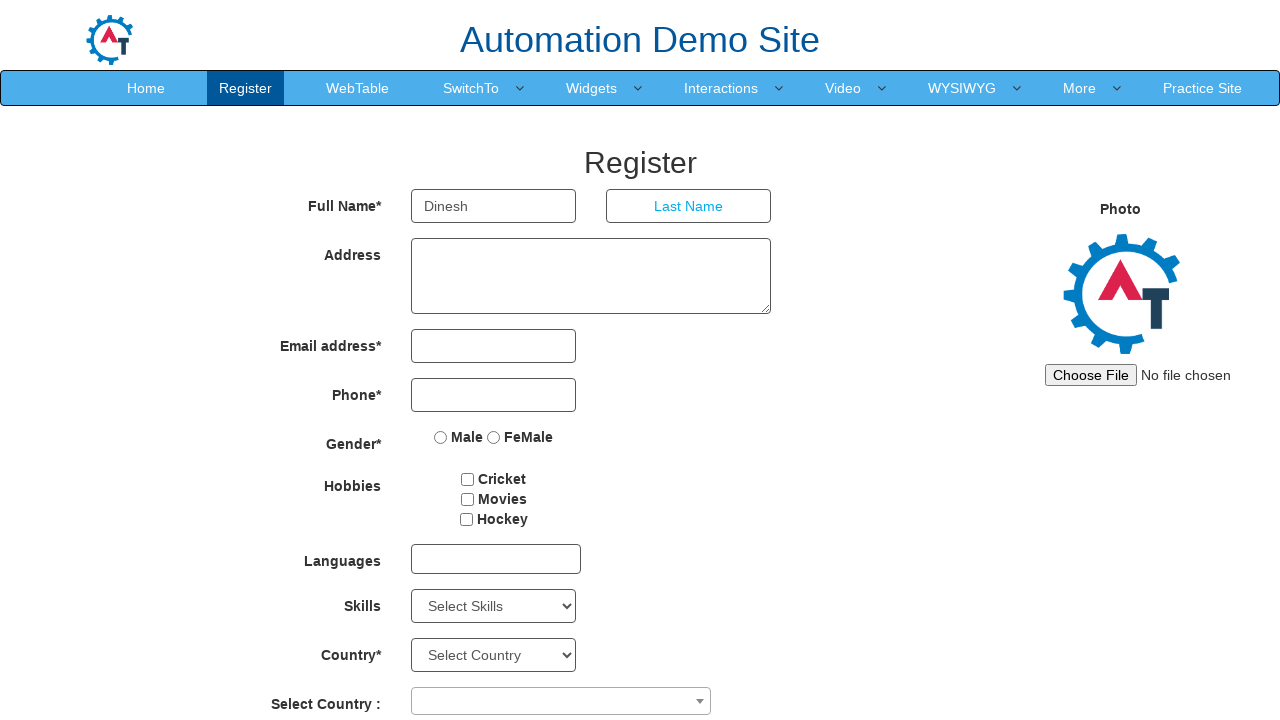

Filled last name field with 'Kumar' on input[placeholder='Last Name']
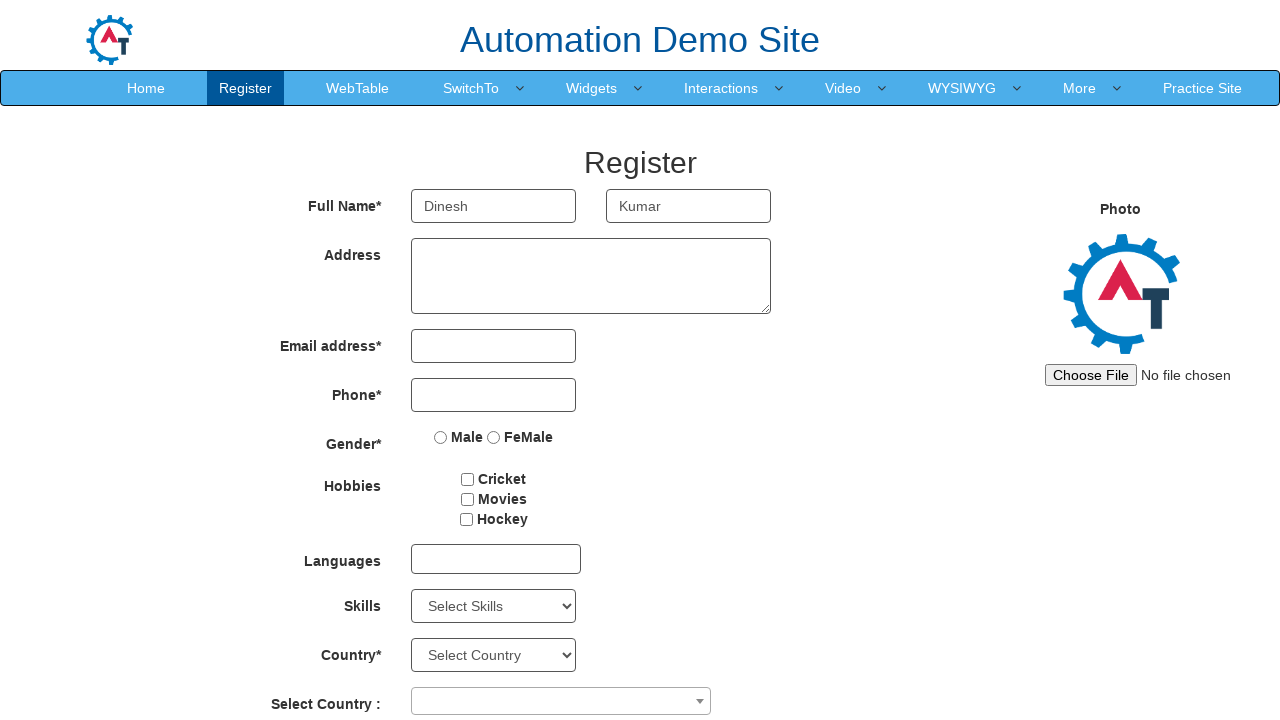

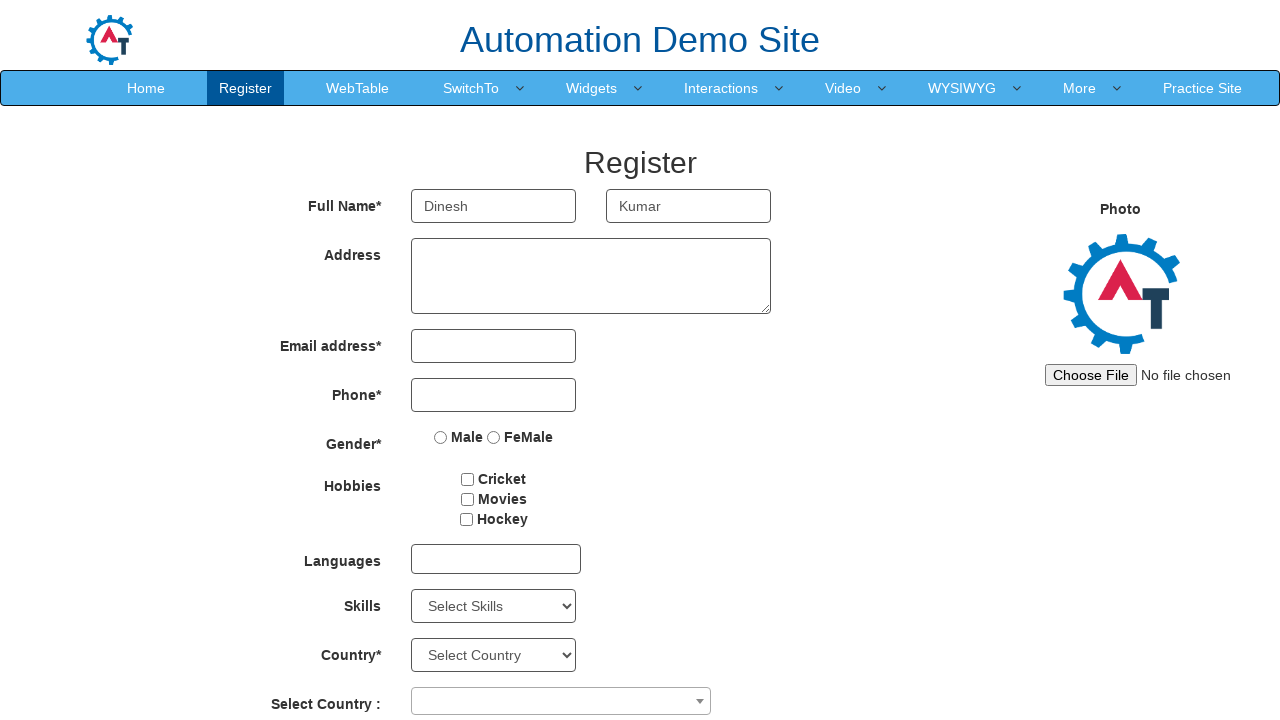